Tests geolocation override functionality by setting coordinates to Berlin and navigating to a location detection website

Starting URL: https://the-internet.herokuapp.com/

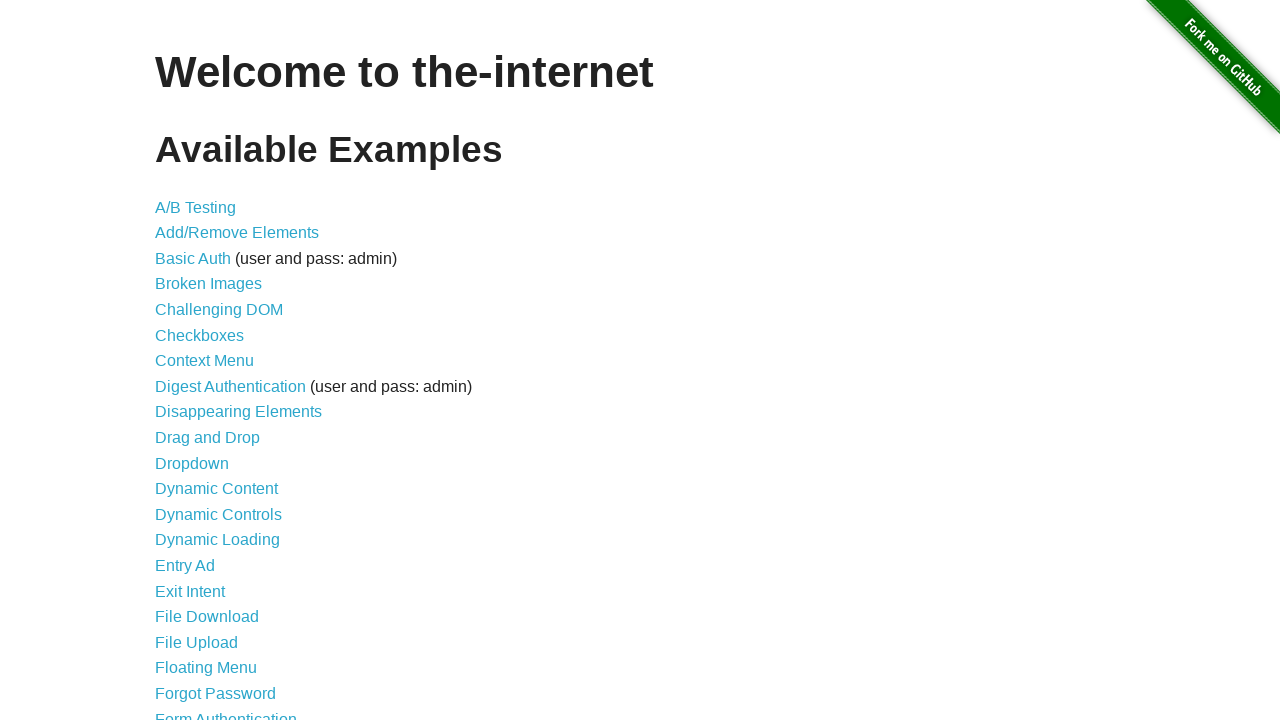

Set geolocation override to Berlin coordinates (52.5043, 13.4501)
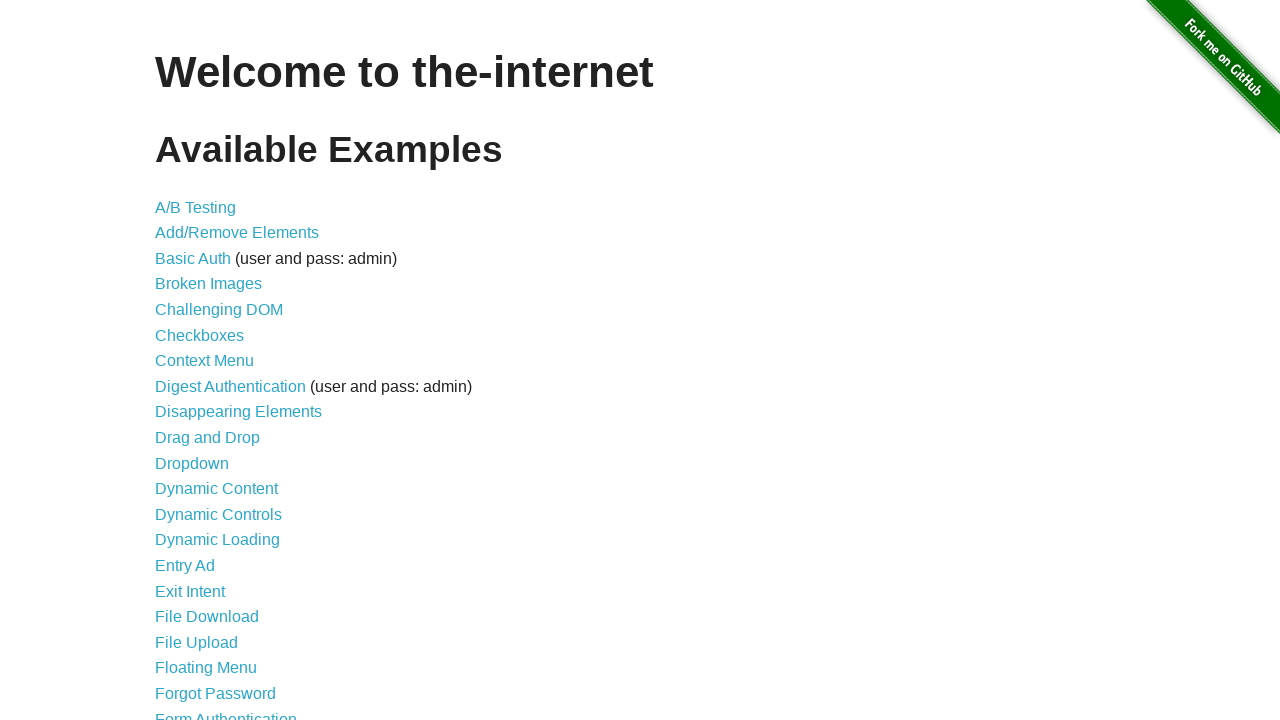

Granted geolocation permission for https://my-location.org
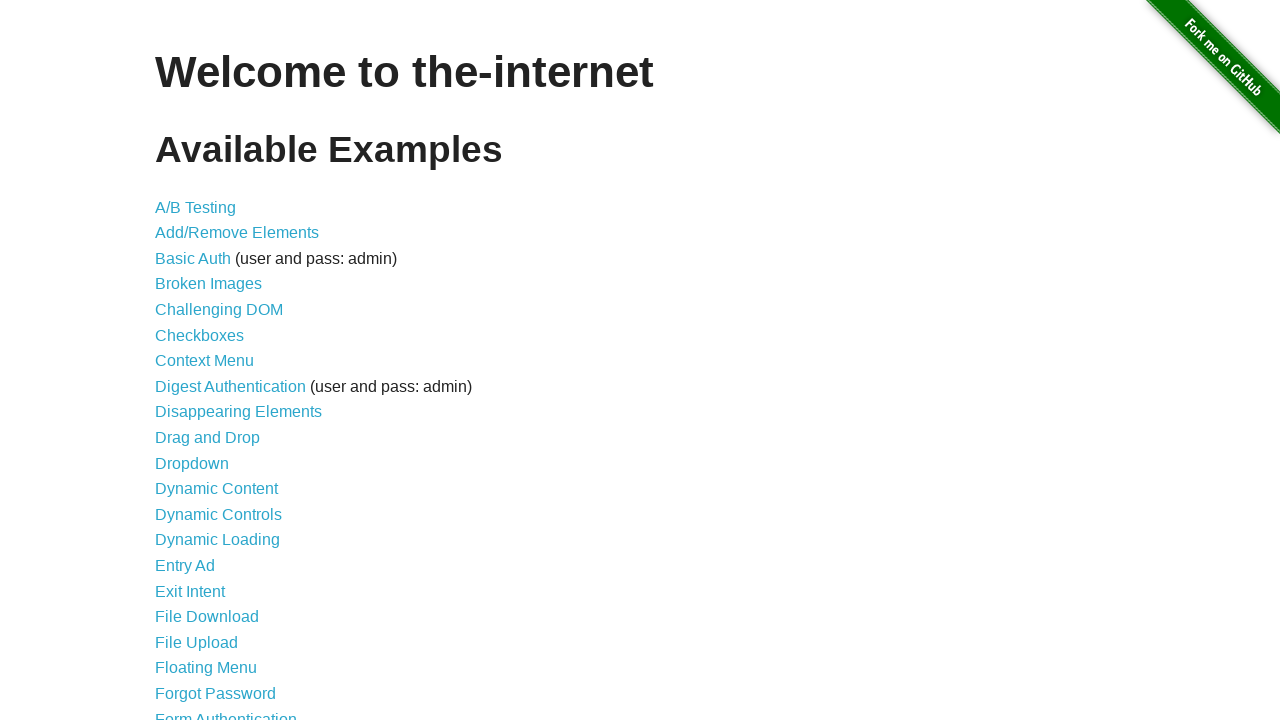

Navigated to location detection website
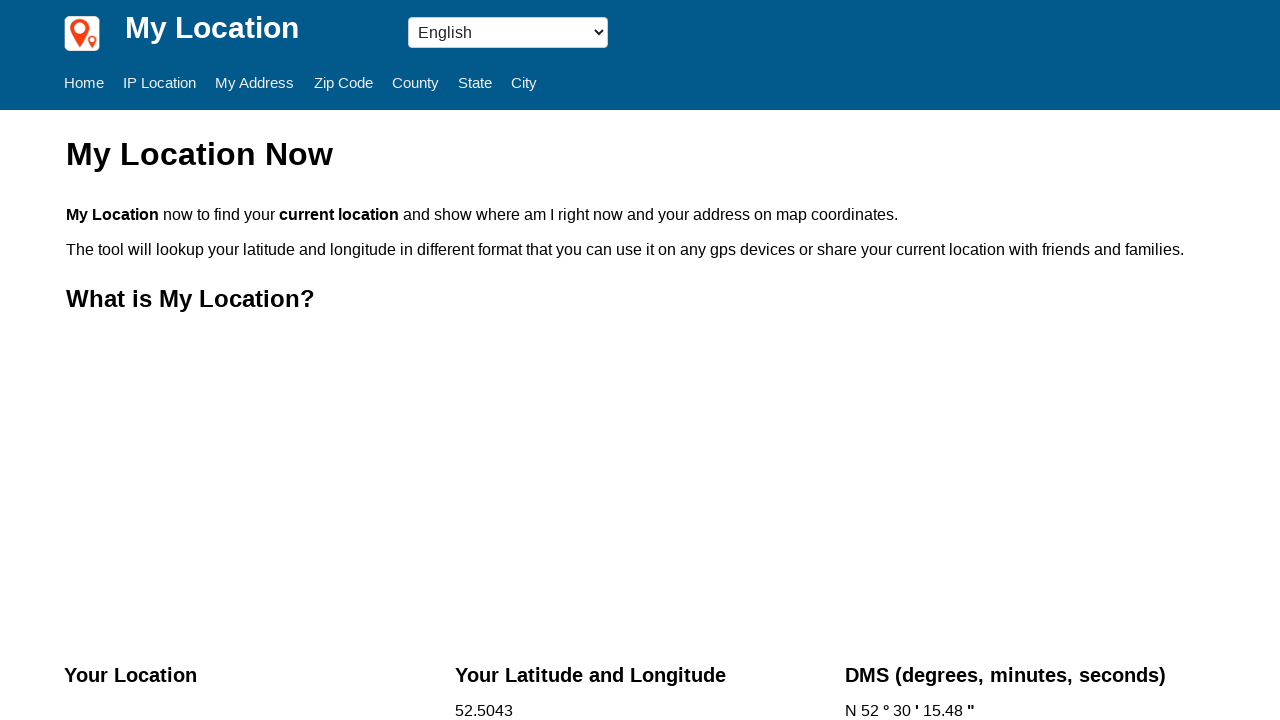

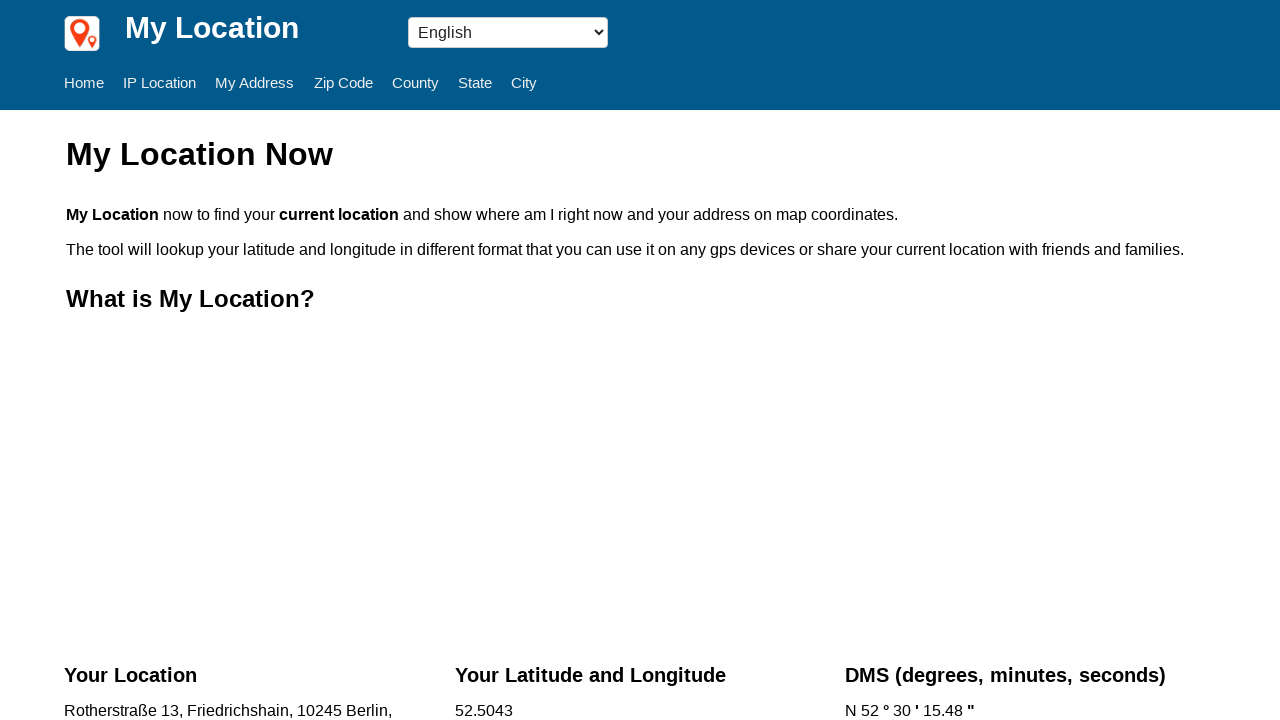